Tests JavaScript alert handling by clicking a button that triggers an alert, then accepts the alert dialog.

Starting URL: http://www.echoecho.com/javascript4.htm

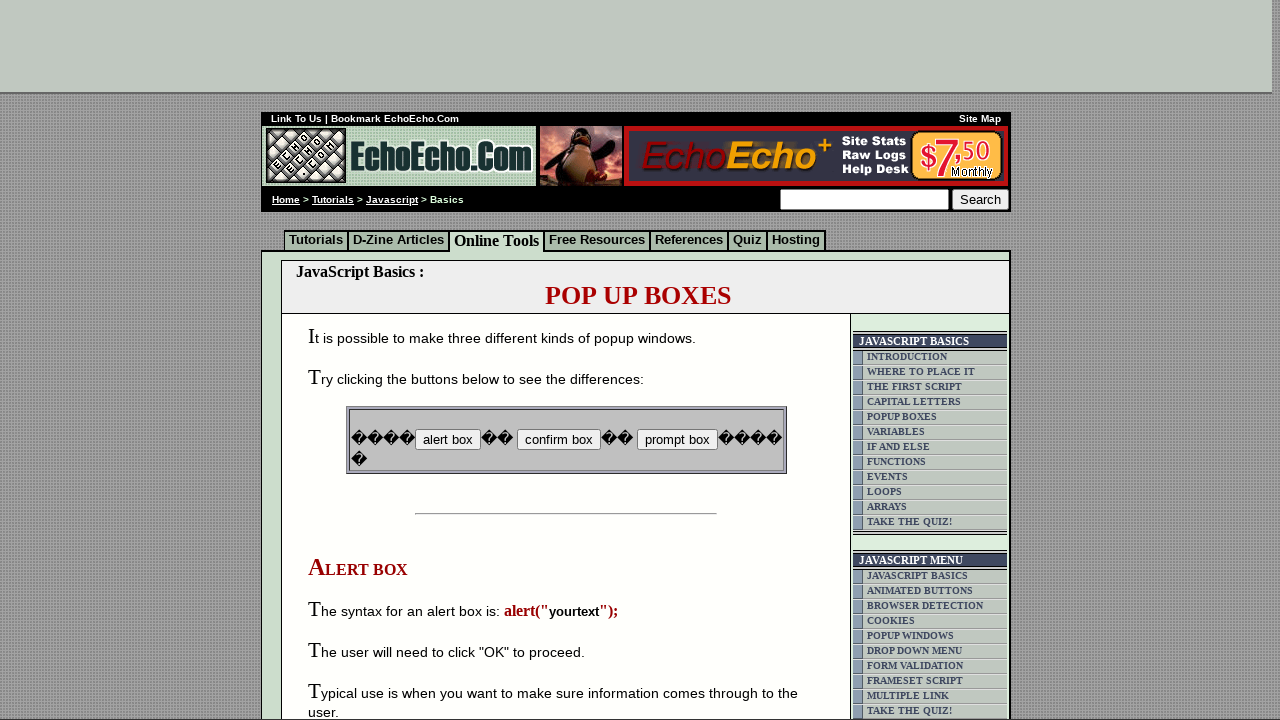

Set up dialog handler to accept alerts
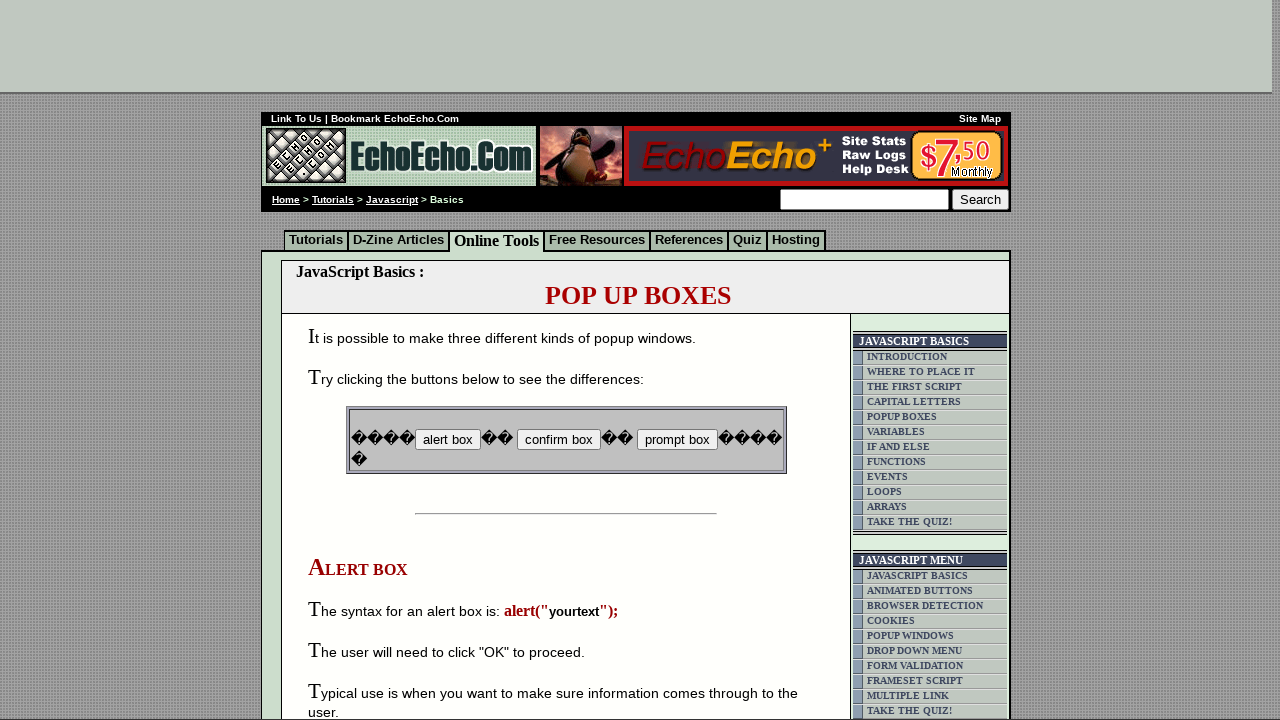

Clicked button to trigger JavaScript alert at (448, 440) on input[name='B1']
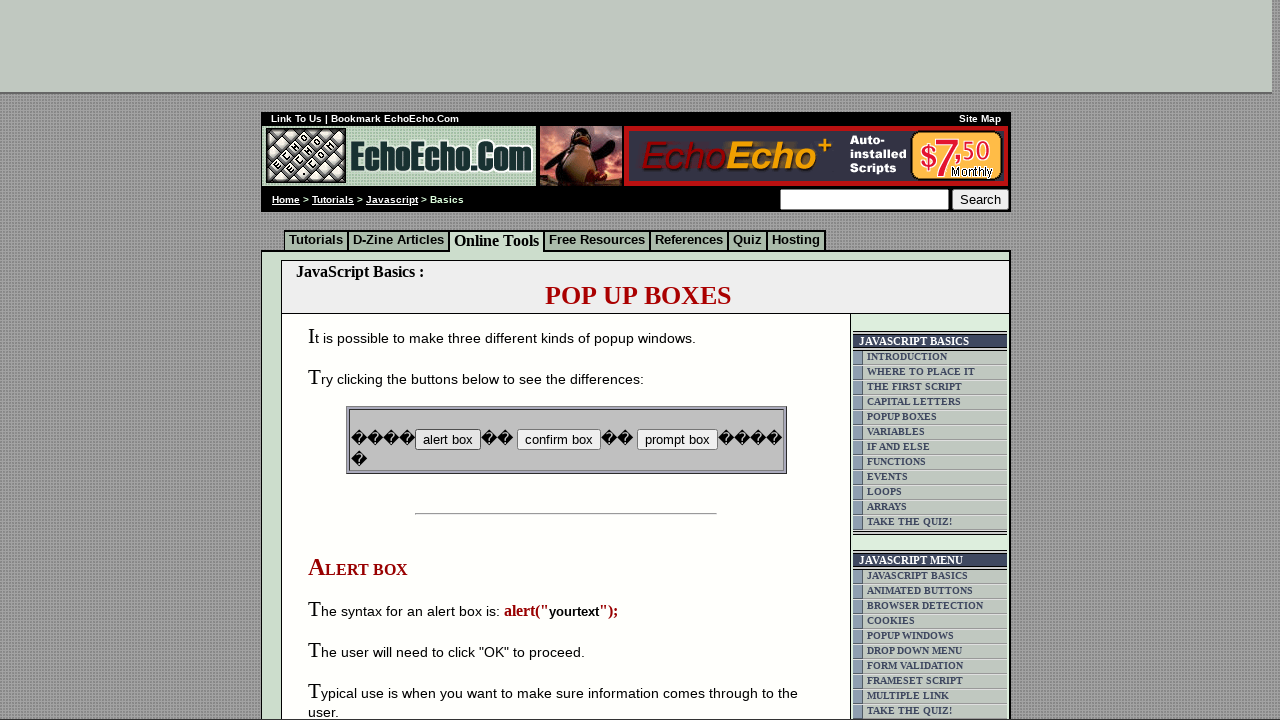

Waited for alert dialog to be handled
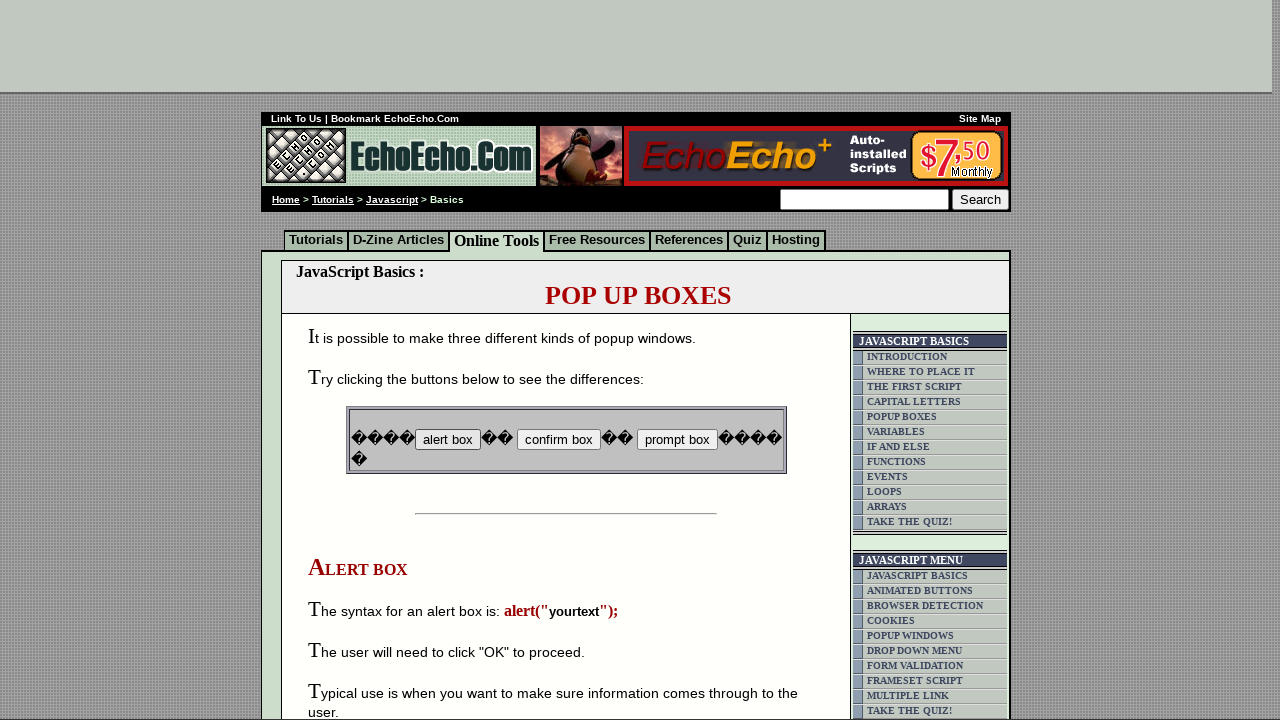

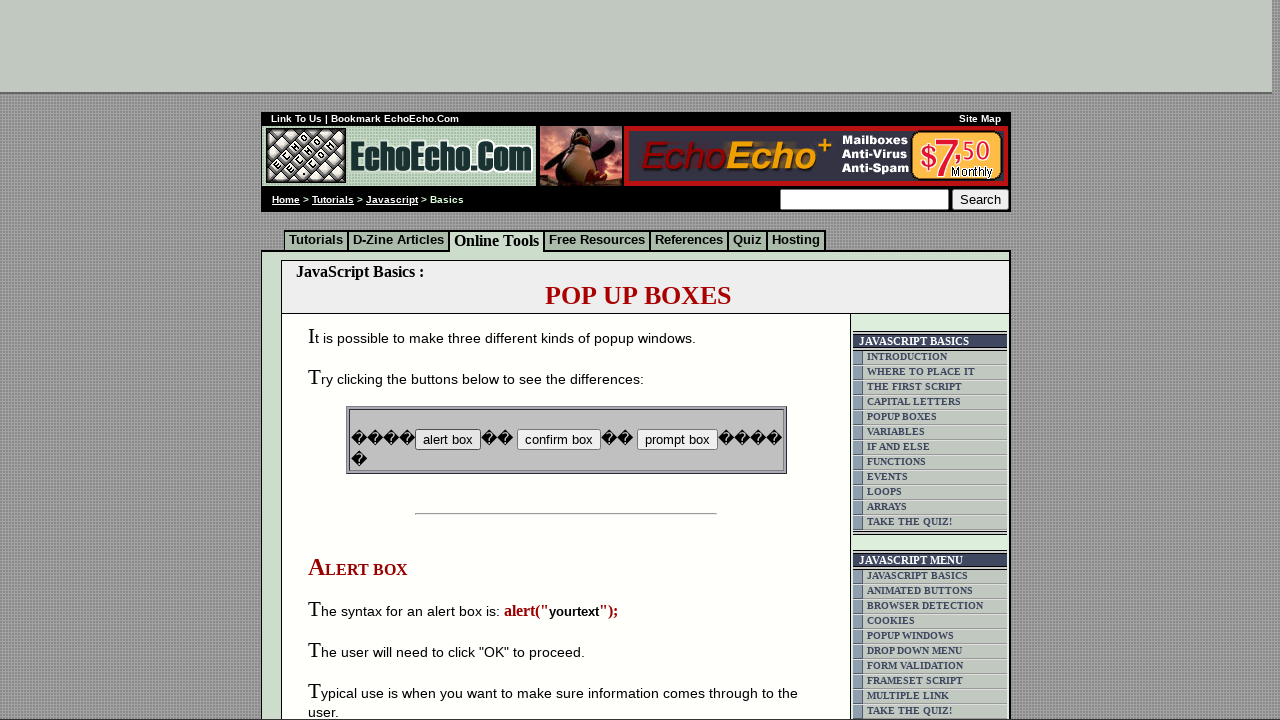